Tests the age form validation by entering invalid data and verifying error message appears without navigation

Starting URL: https://kristinek.github.io/site/examples/age

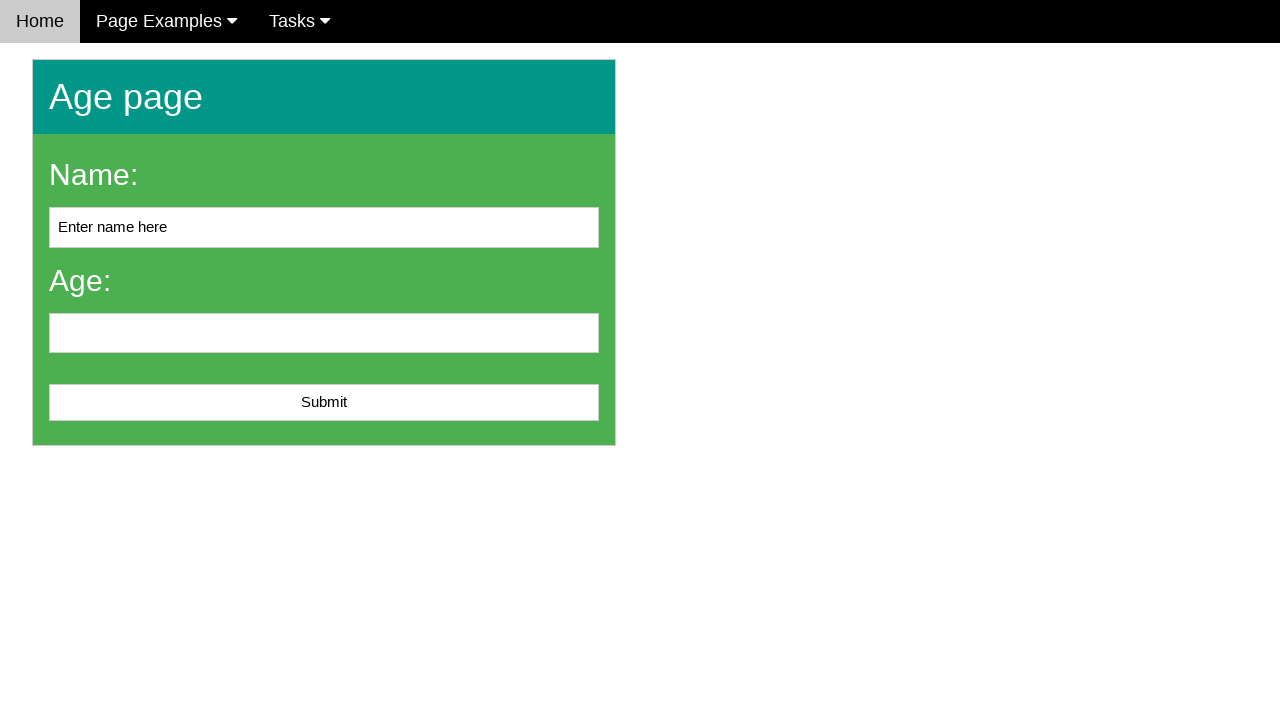

Cleared the name field on #name
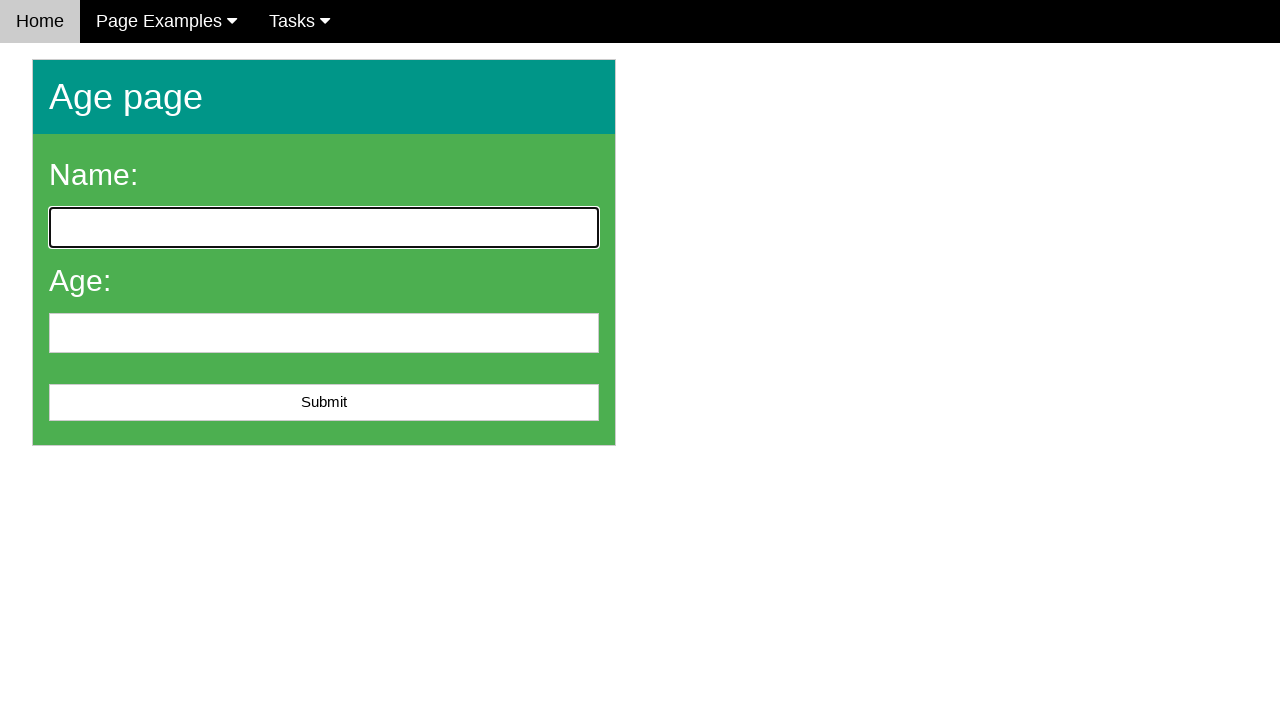

Filled name field with 'Test User' on #name
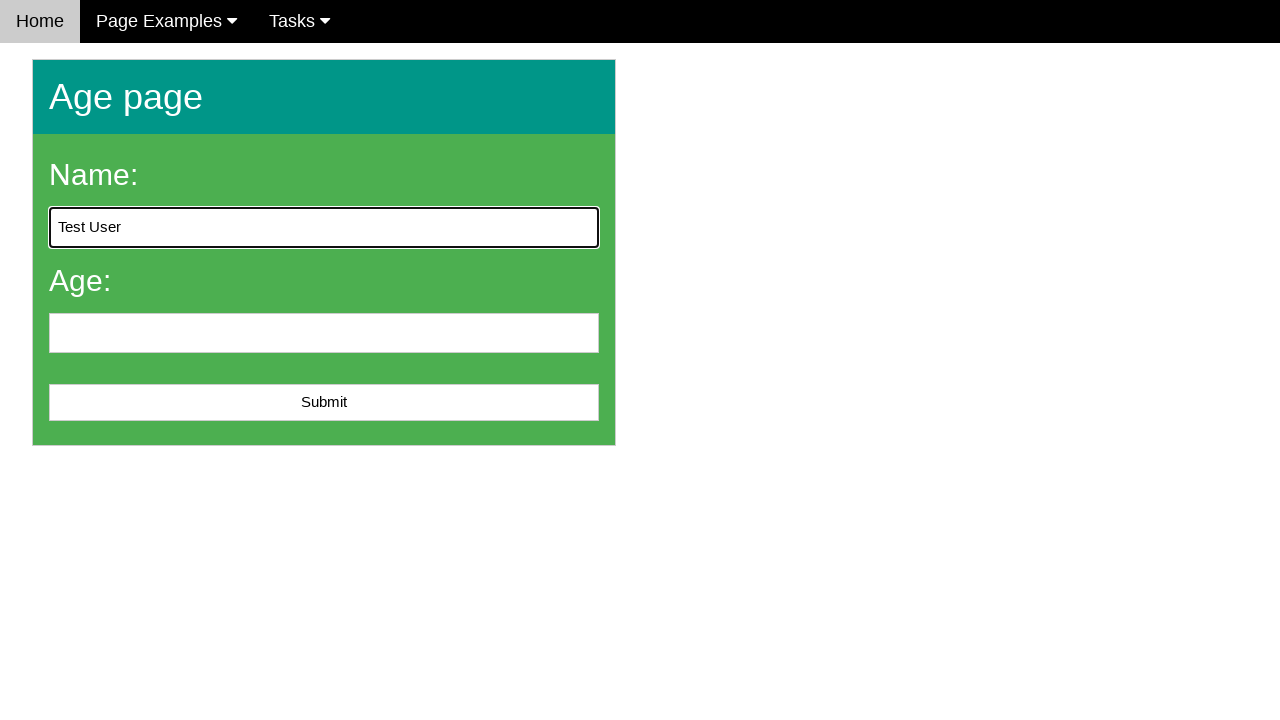

Filled age field with invalid value '-5' on #age
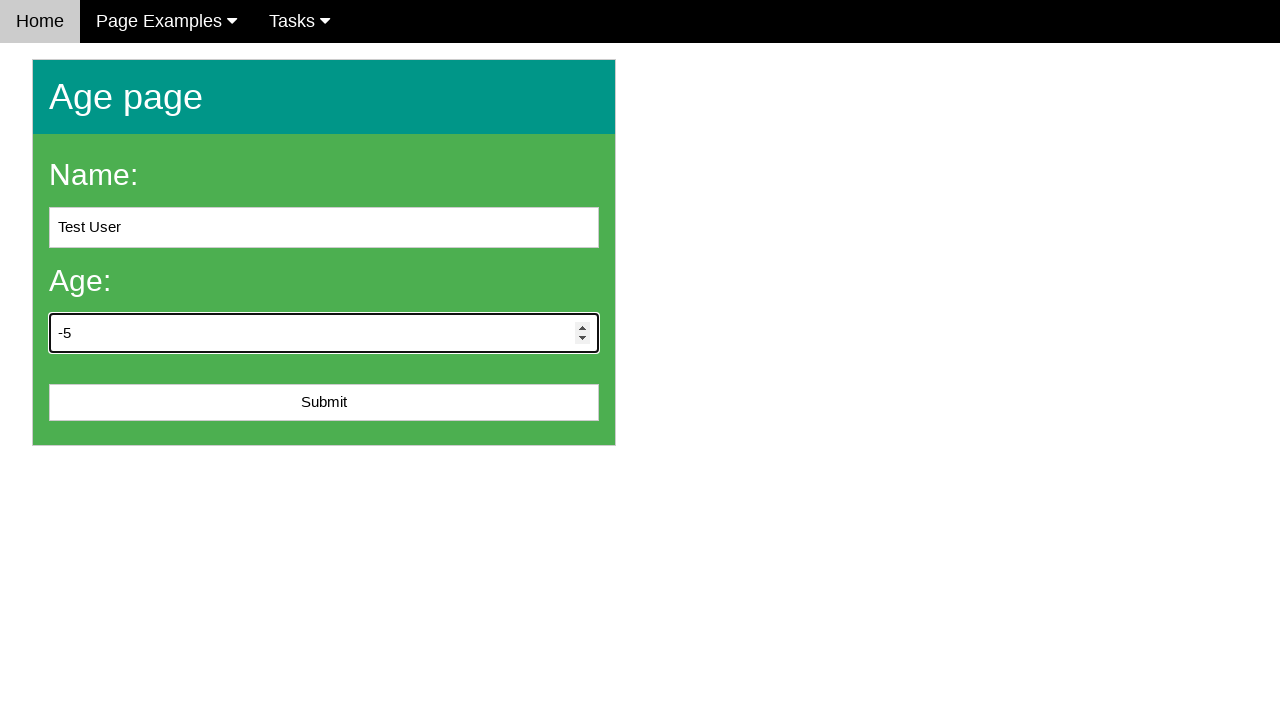

Clicked submit button with invalid age at (324, 403) on #submit
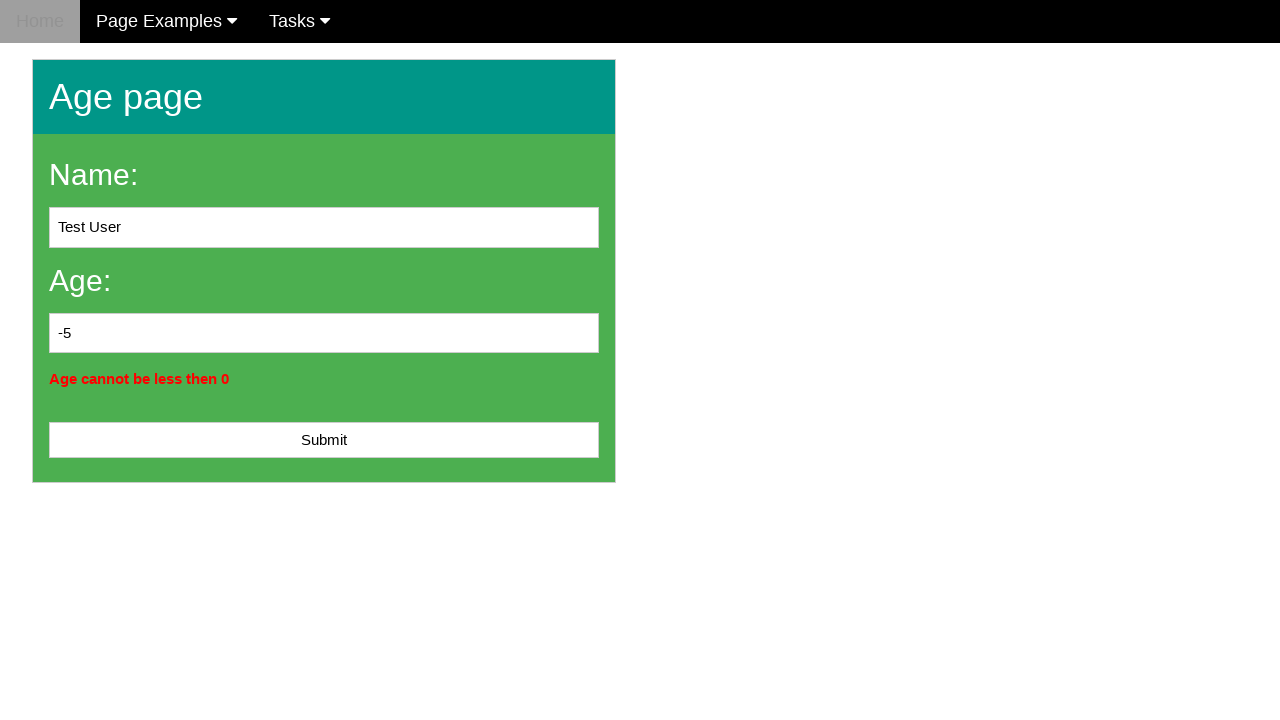

Error message element appeared on the page
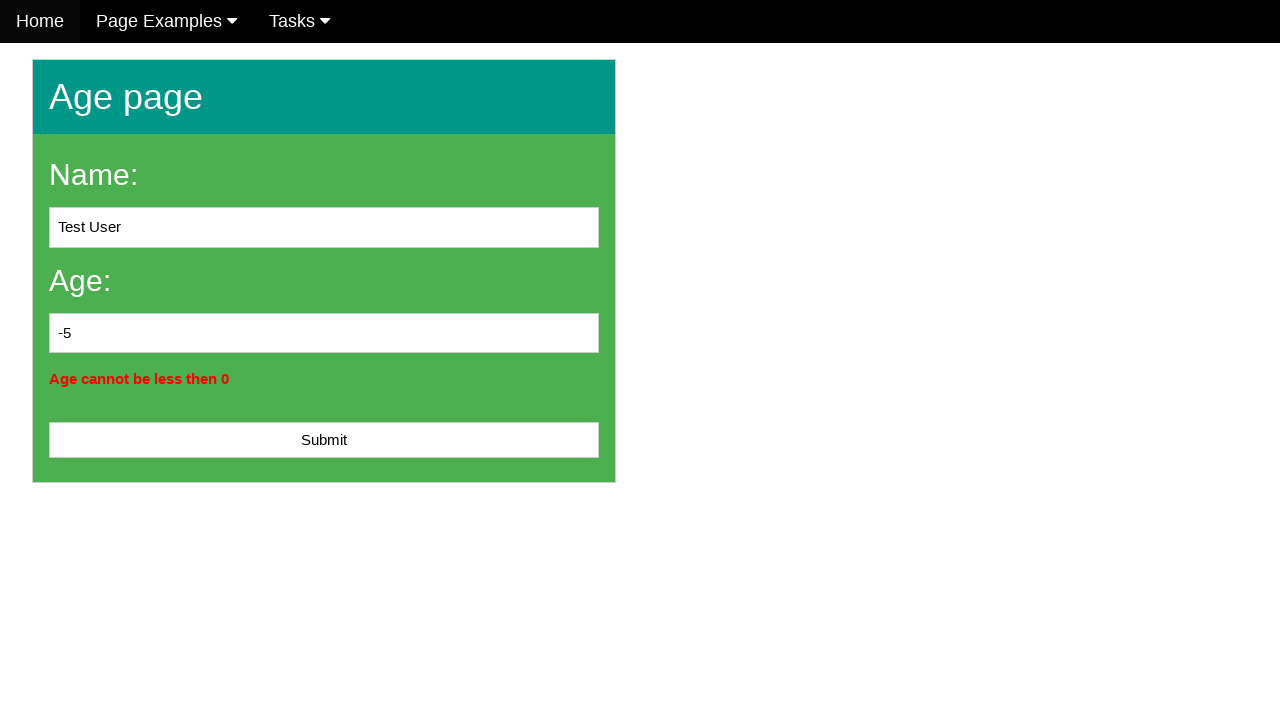

Verified error message is visible
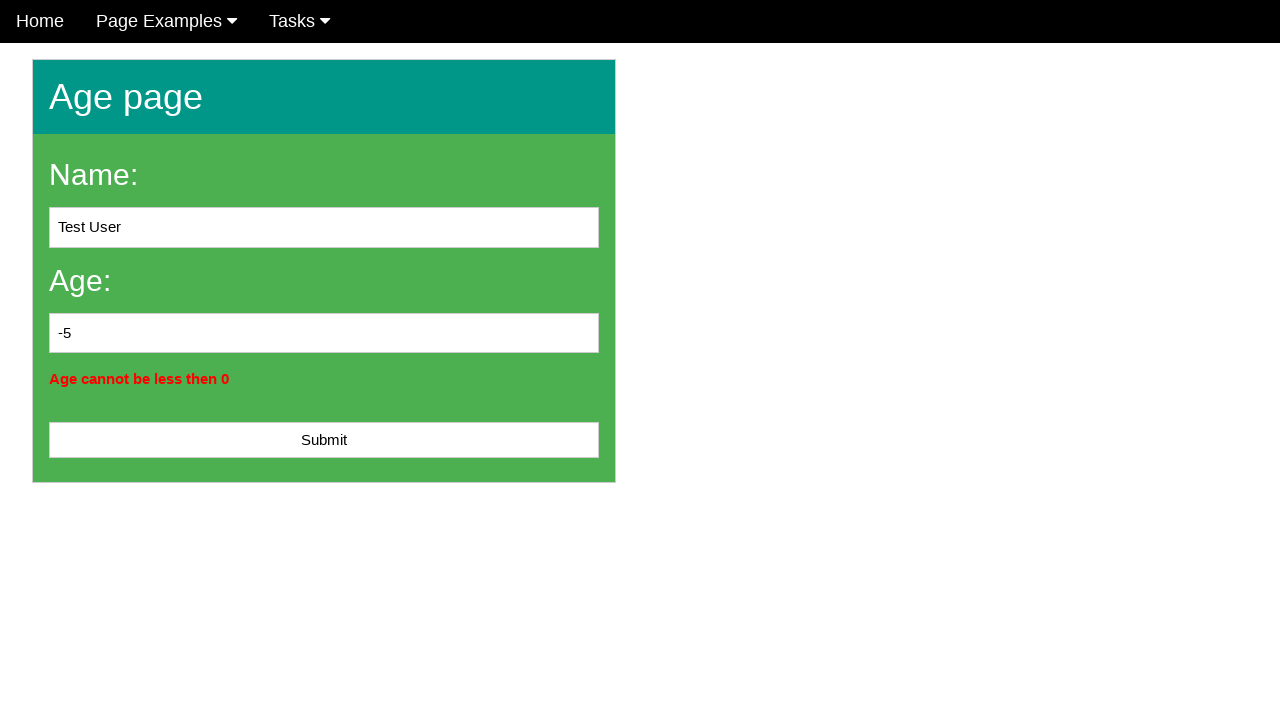

Verified user remained on age validation page (no navigation occurred)
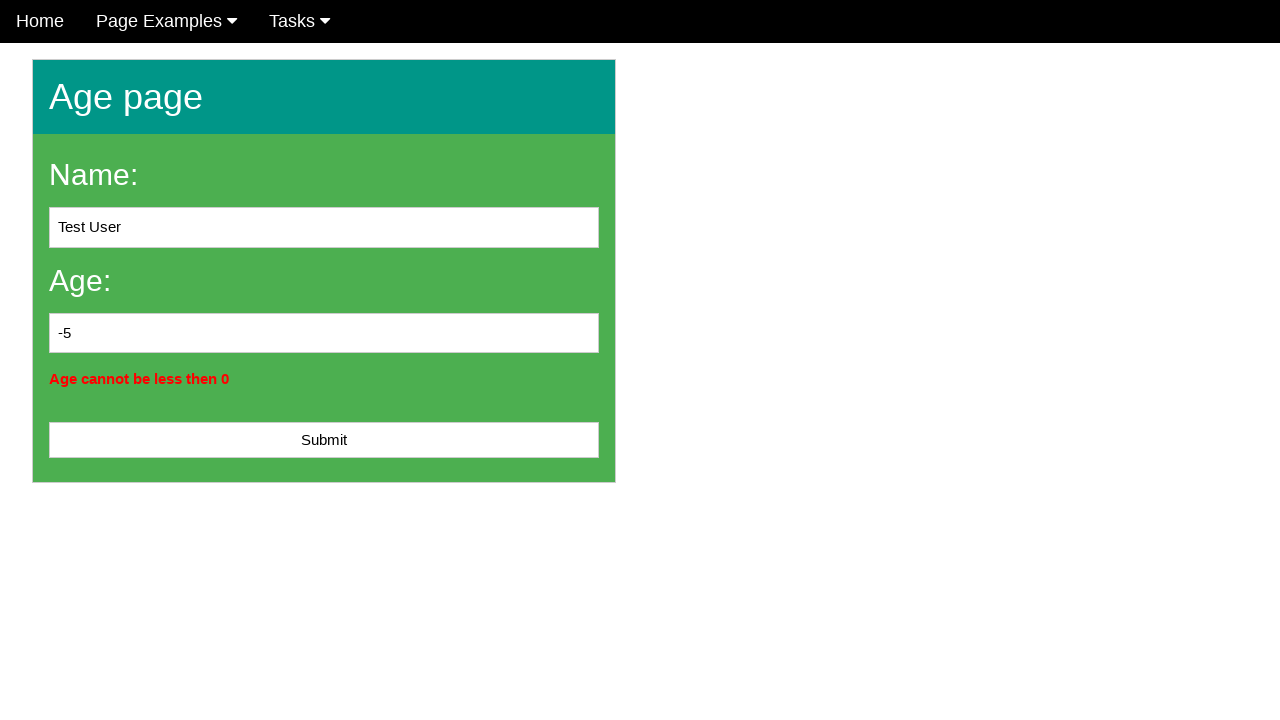

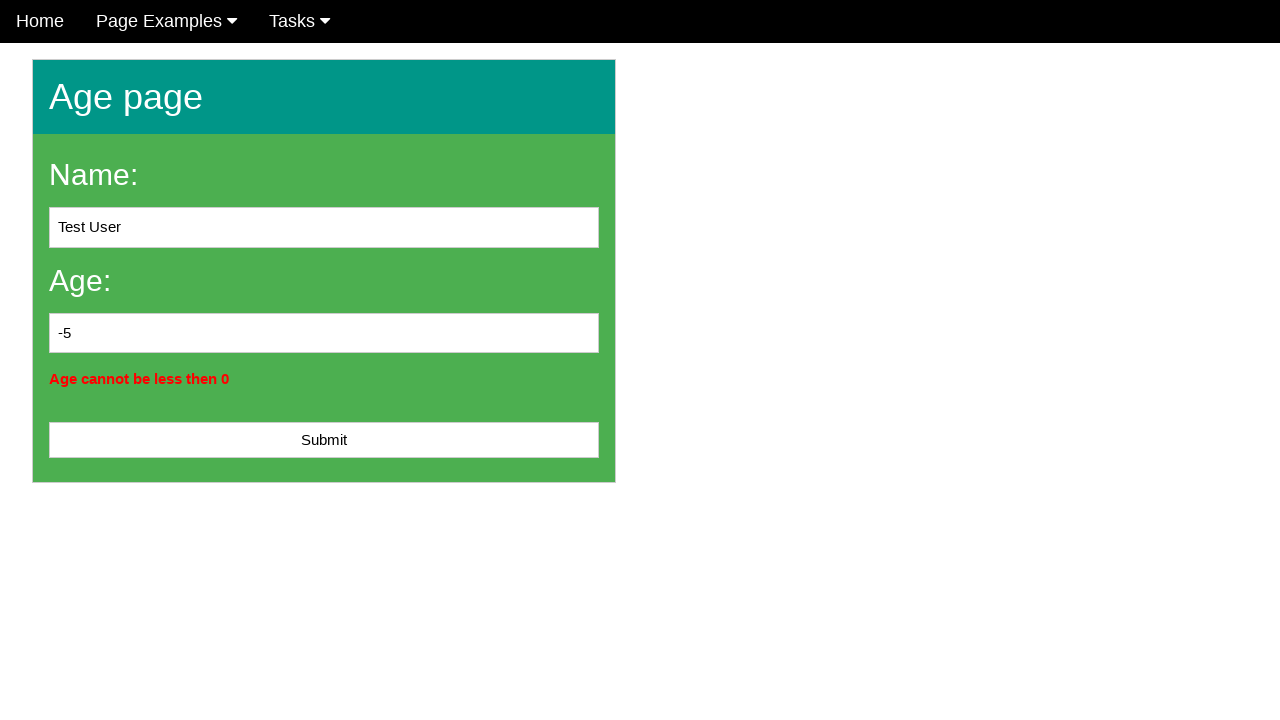